Tests that the Clear completed button is hidden when there are no completed items

Starting URL: https://demo.playwright.dev/todomvc

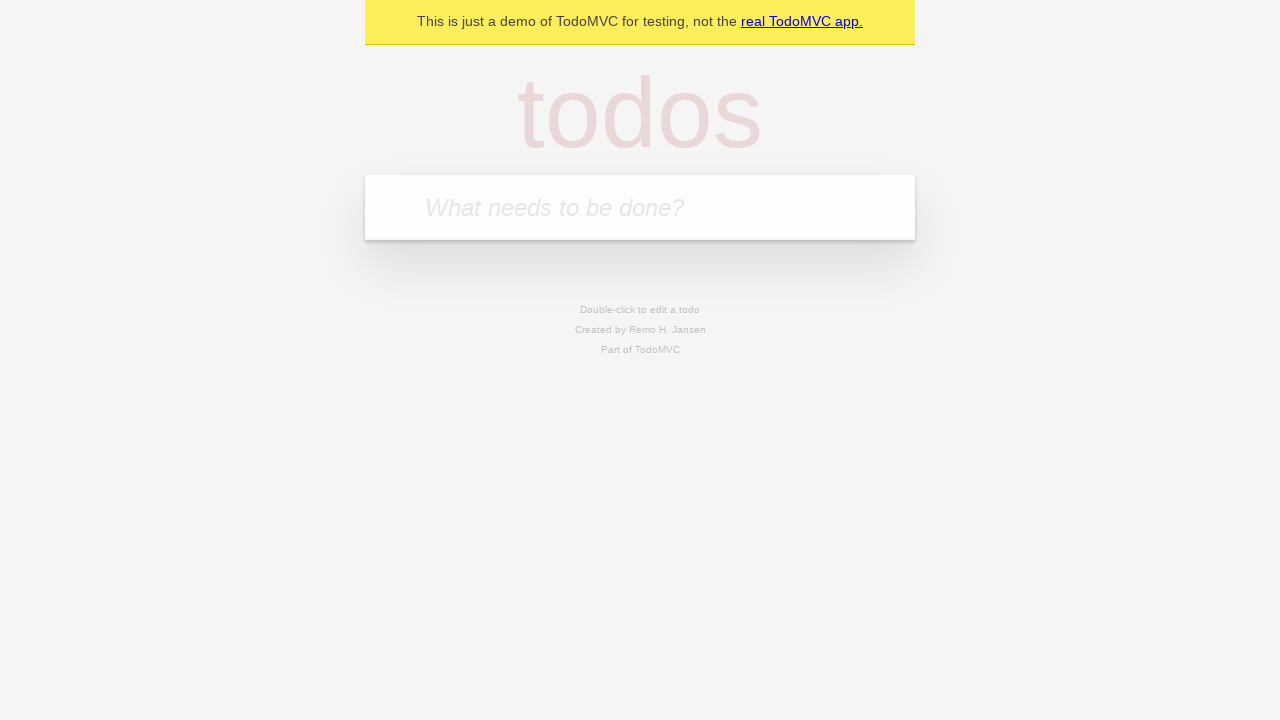

Located the 'What needs to be done?' input field
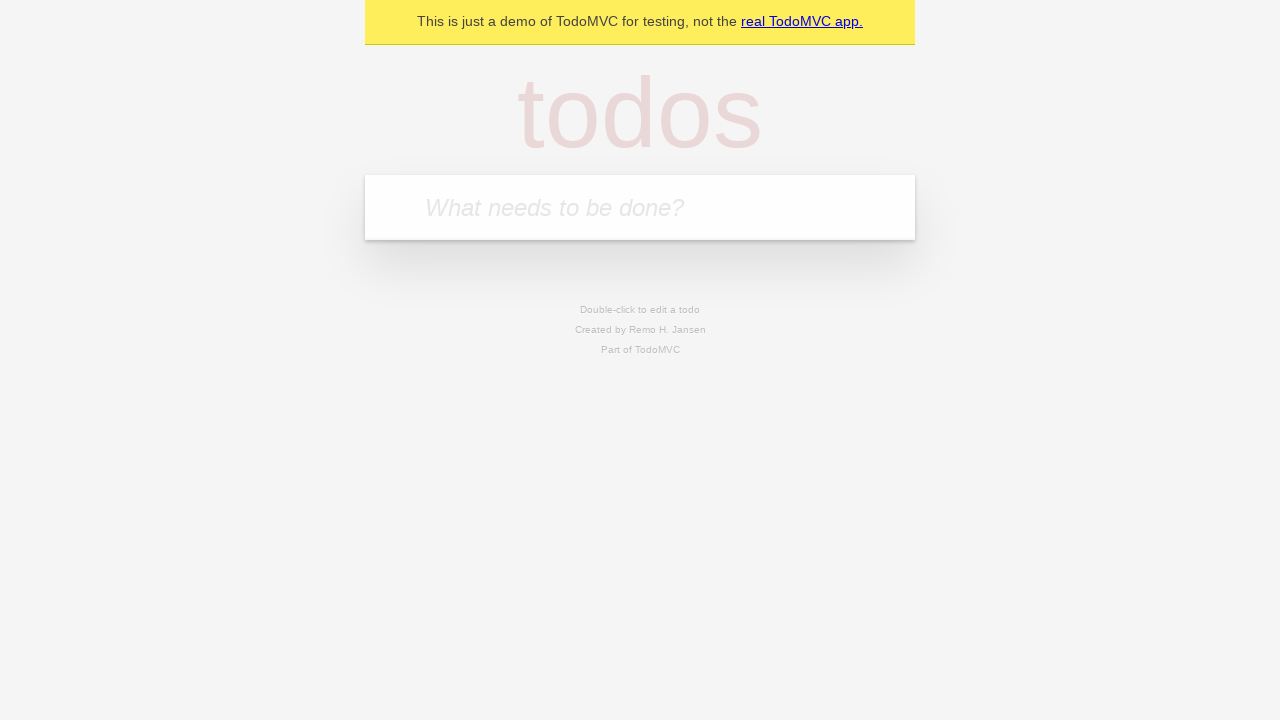

Filled input with todo item: 'buy some cheese' on internal:attr=[placeholder="What needs to be done?"i]
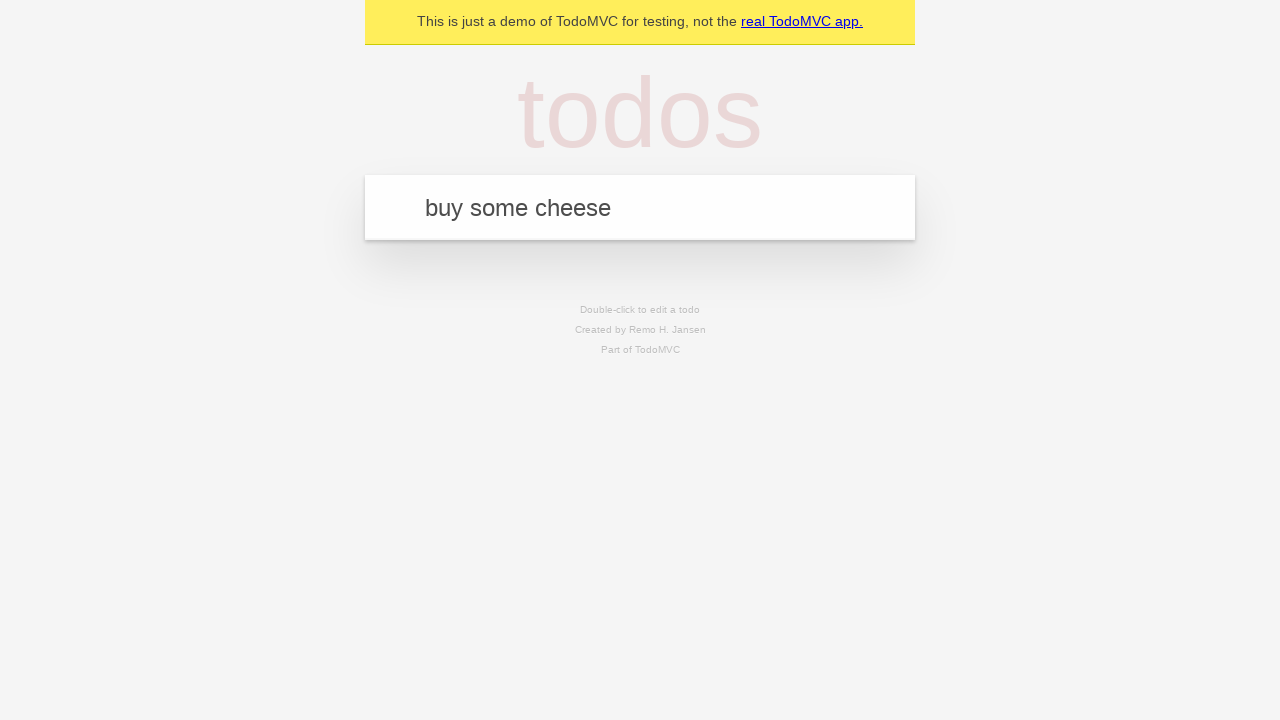

Pressed Enter to add todo: 'buy some cheese' on internal:attr=[placeholder="What needs to be done?"i]
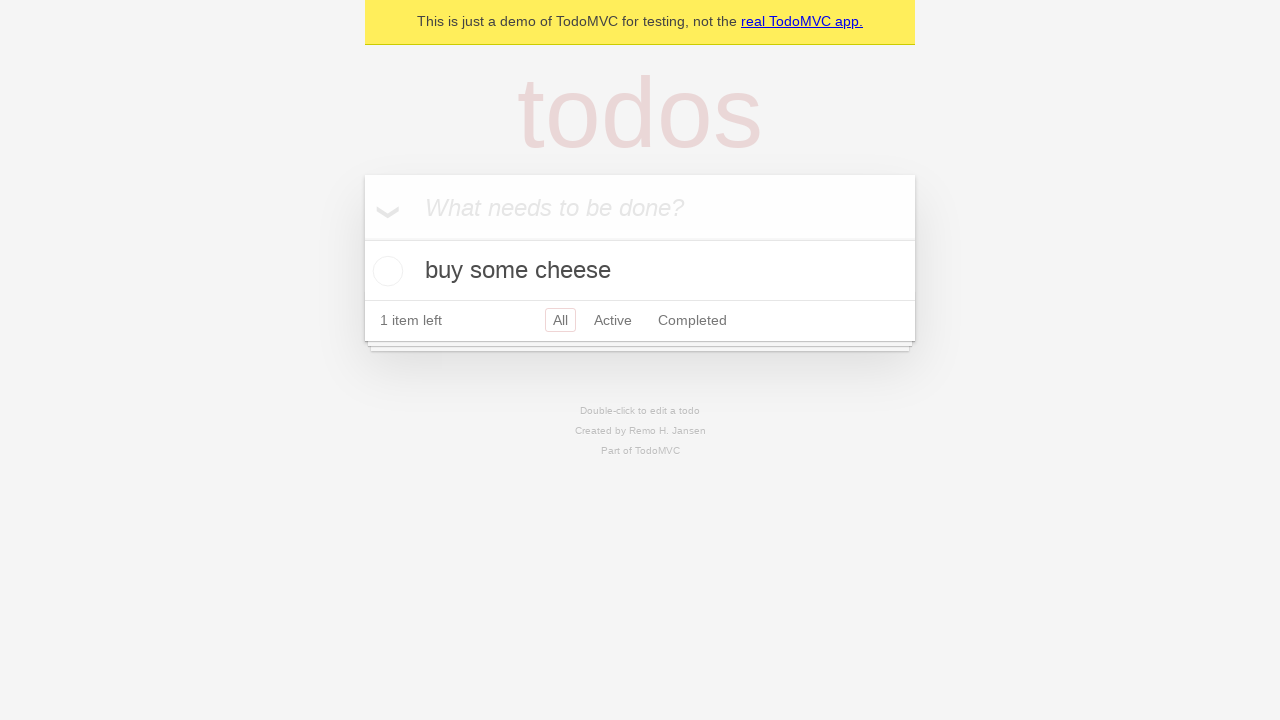

Filled input with todo item: 'feed the cat' on internal:attr=[placeholder="What needs to be done?"i]
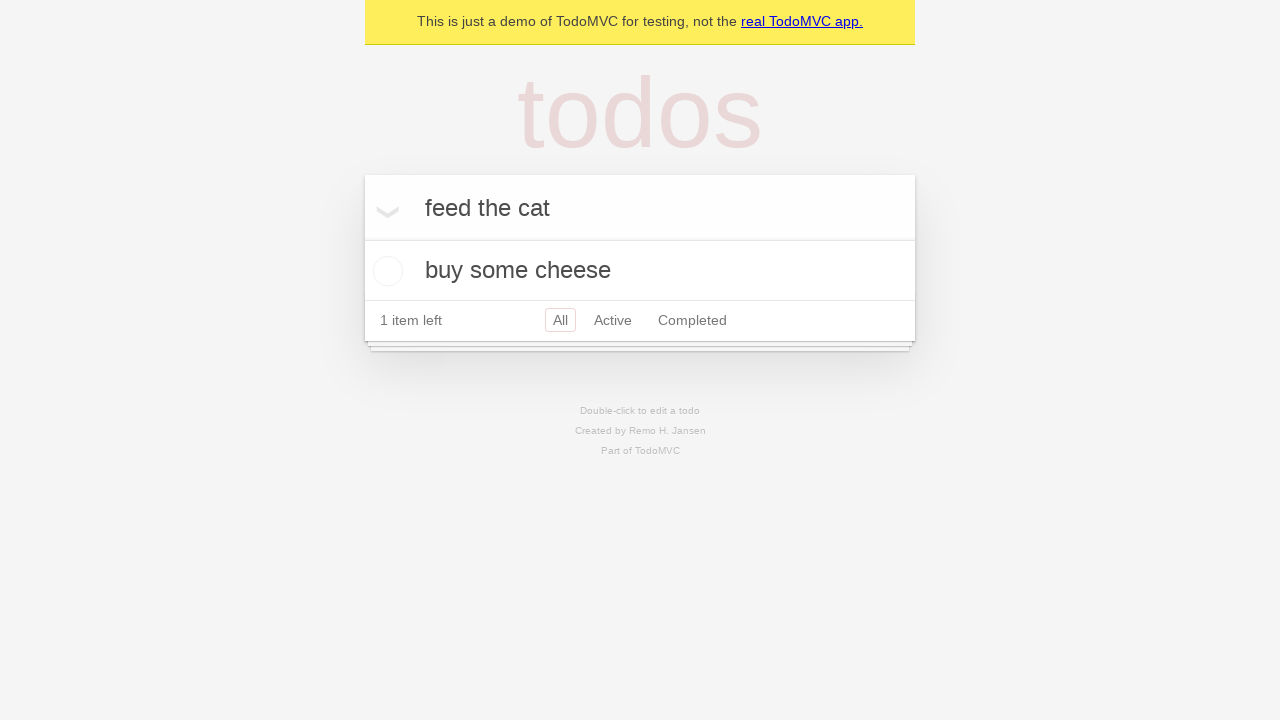

Pressed Enter to add todo: 'feed the cat' on internal:attr=[placeholder="What needs to be done?"i]
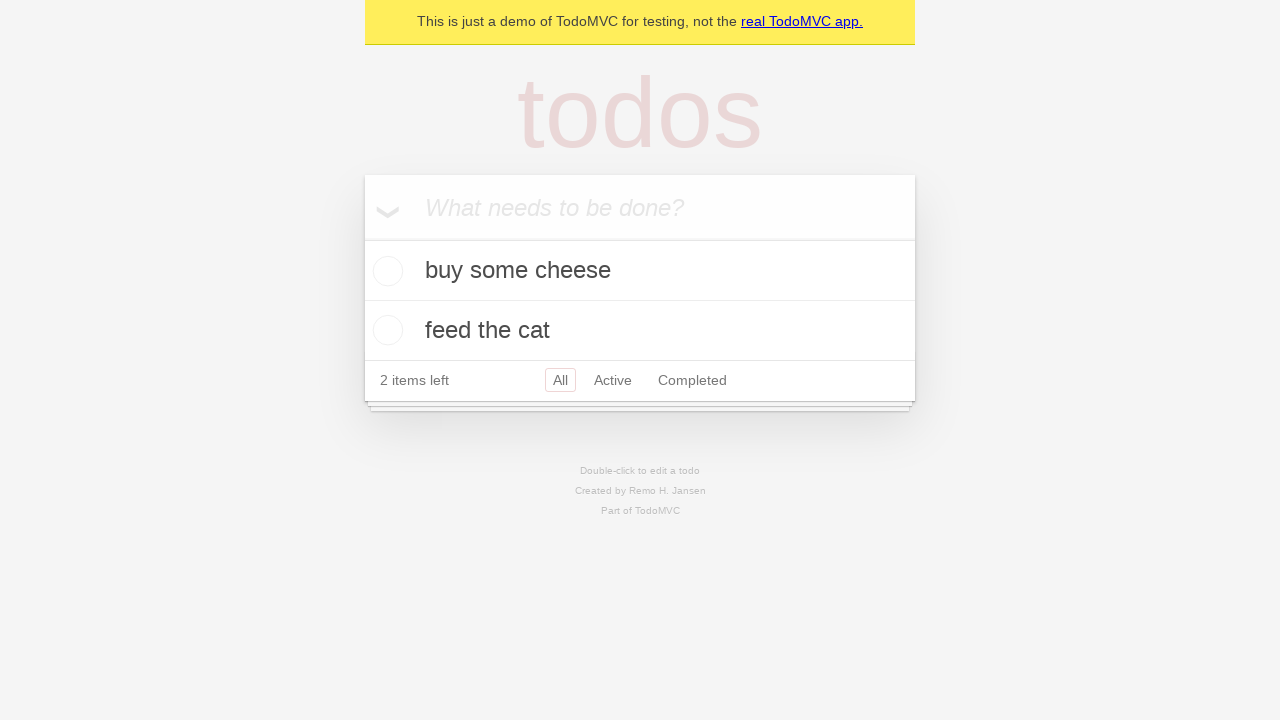

Filled input with todo item: 'book a doctors appointment' on internal:attr=[placeholder="What needs to be done?"i]
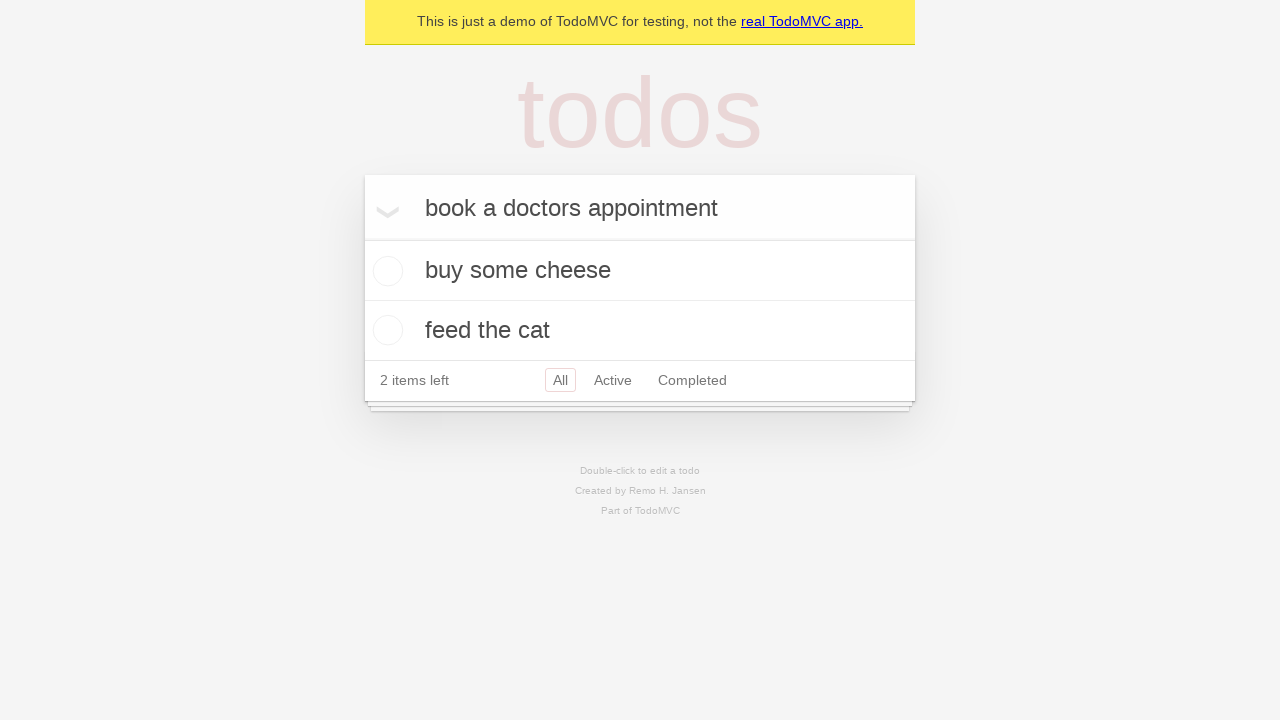

Pressed Enter to add todo: 'book a doctors appointment' on internal:attr=[placeholder="What needs to be done?"i]
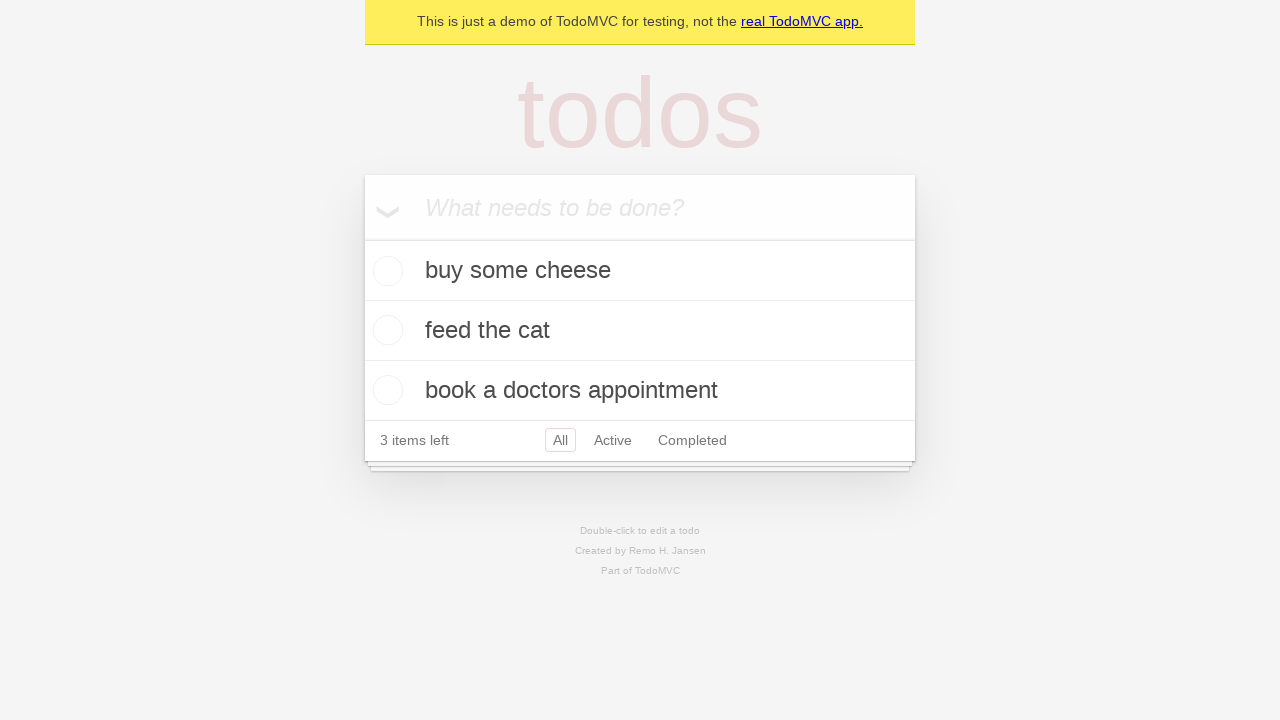

Checked the first todo item as completed at (385, 271) on .todo-list li .toggle >> nth=0
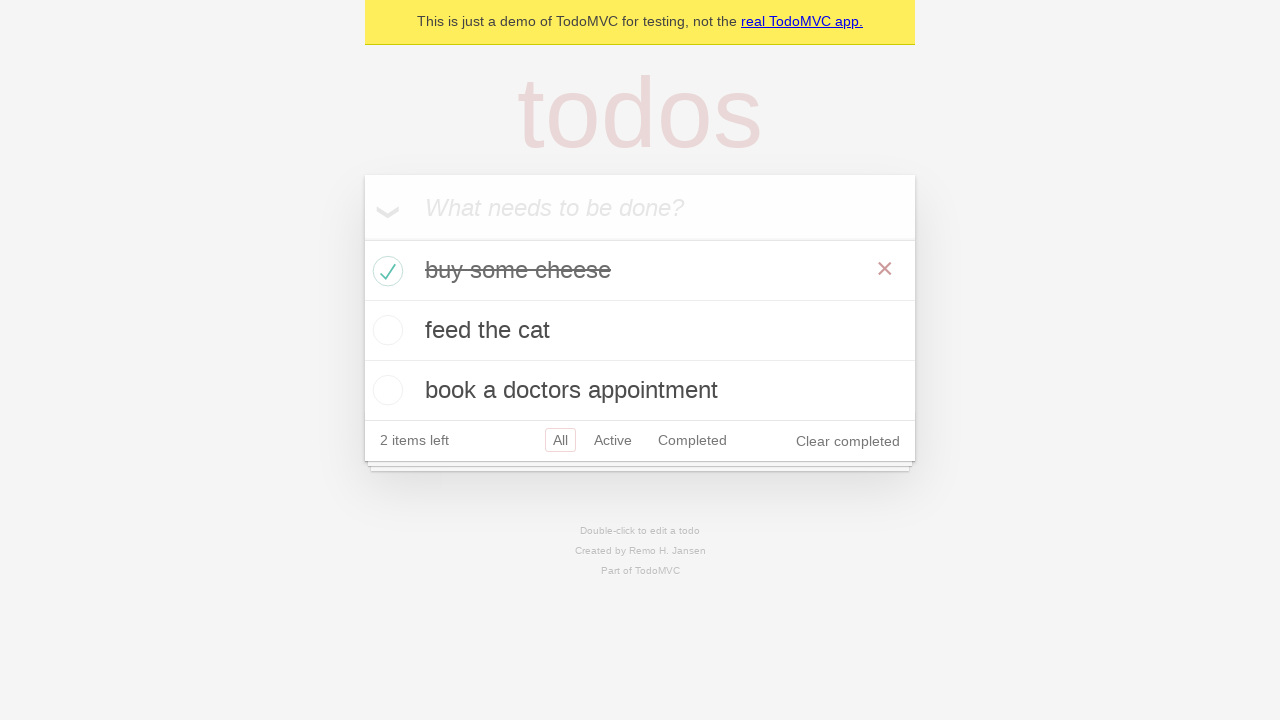

Clicked the 'Clear completed' button to remove completed items at (848, 441) on internal:role=button[name="Clear completed"i]
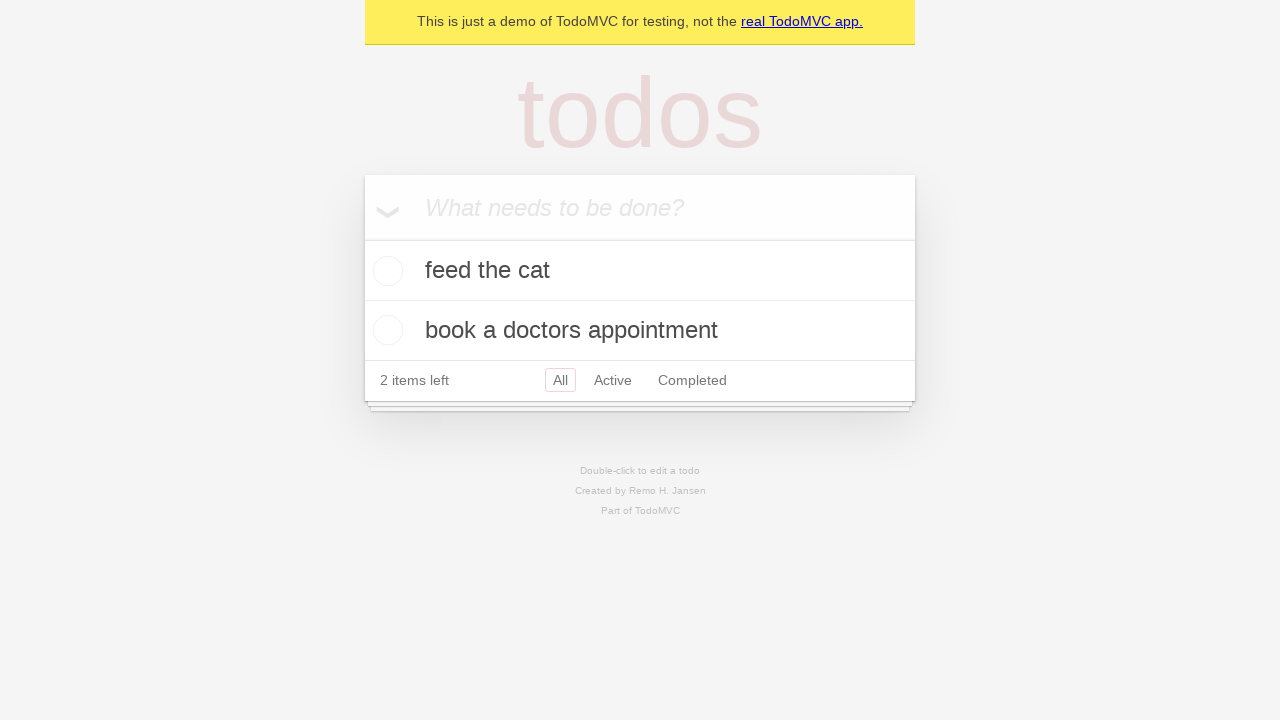

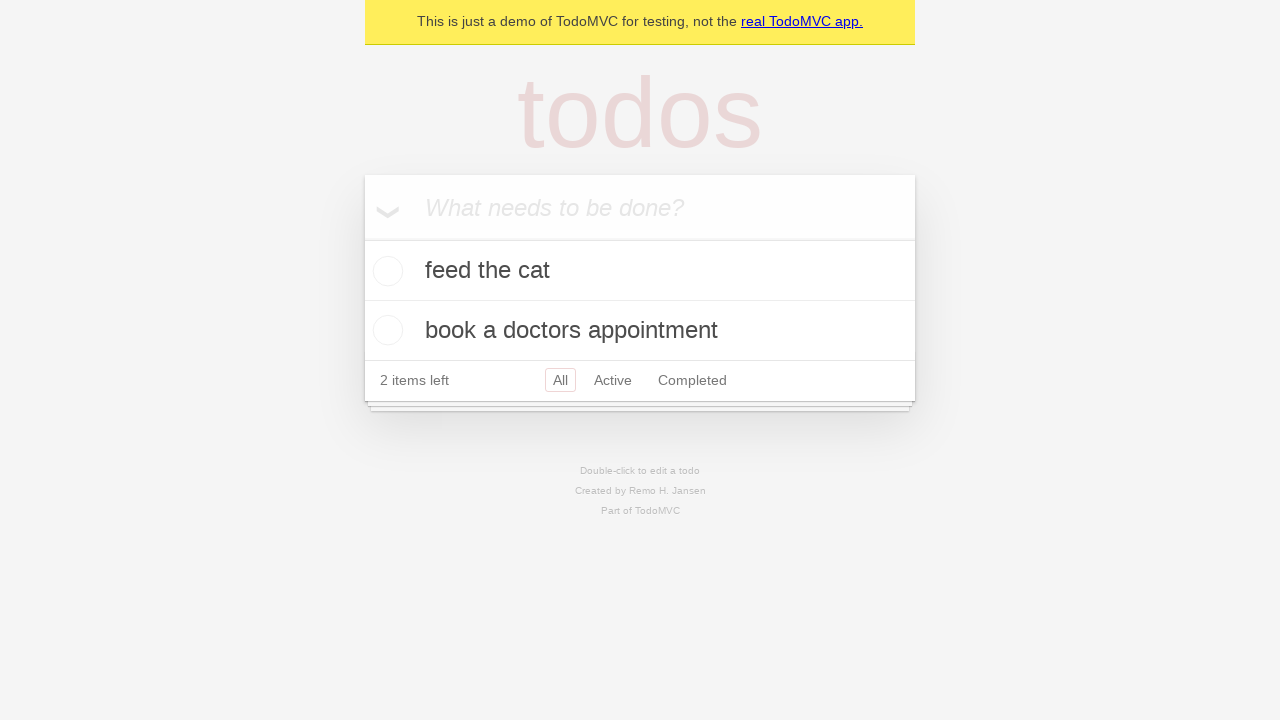